Tests drag and drop functionality by navigating to the drag and drop page and dragging column A to column B

Starting URL: http://the-internet.herokuapp.com

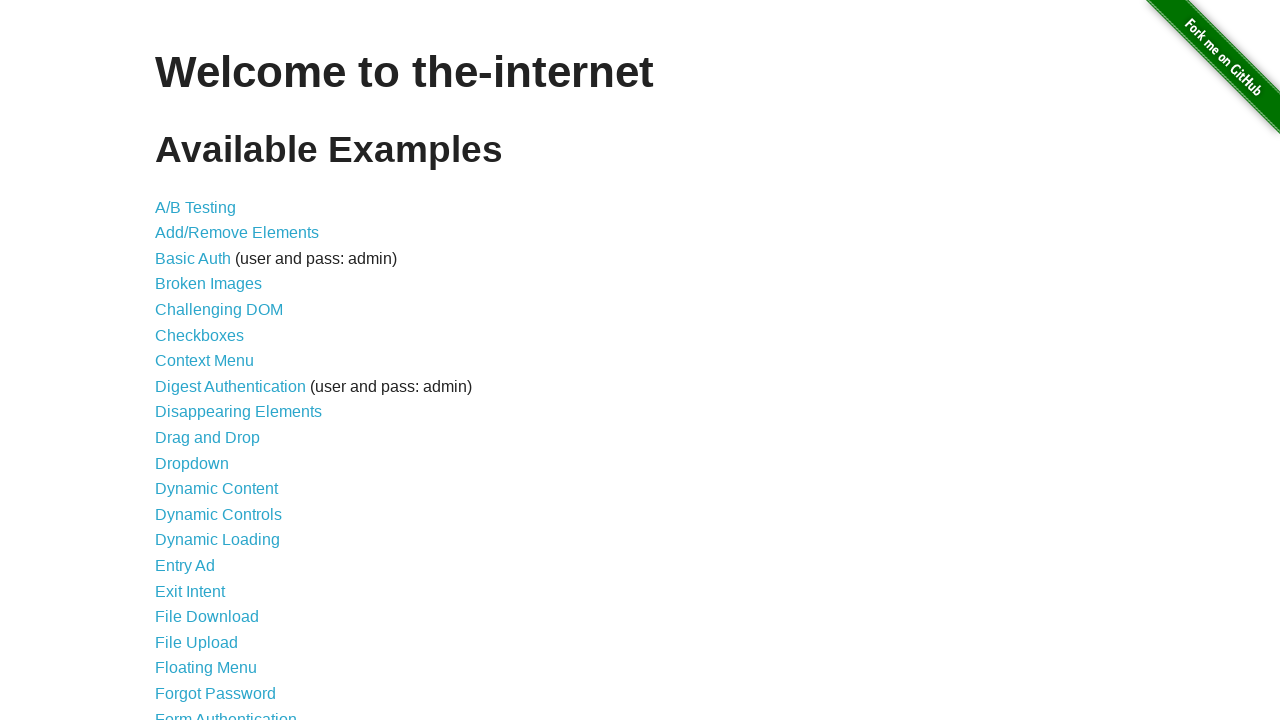

Waited for welcome text on home page to load
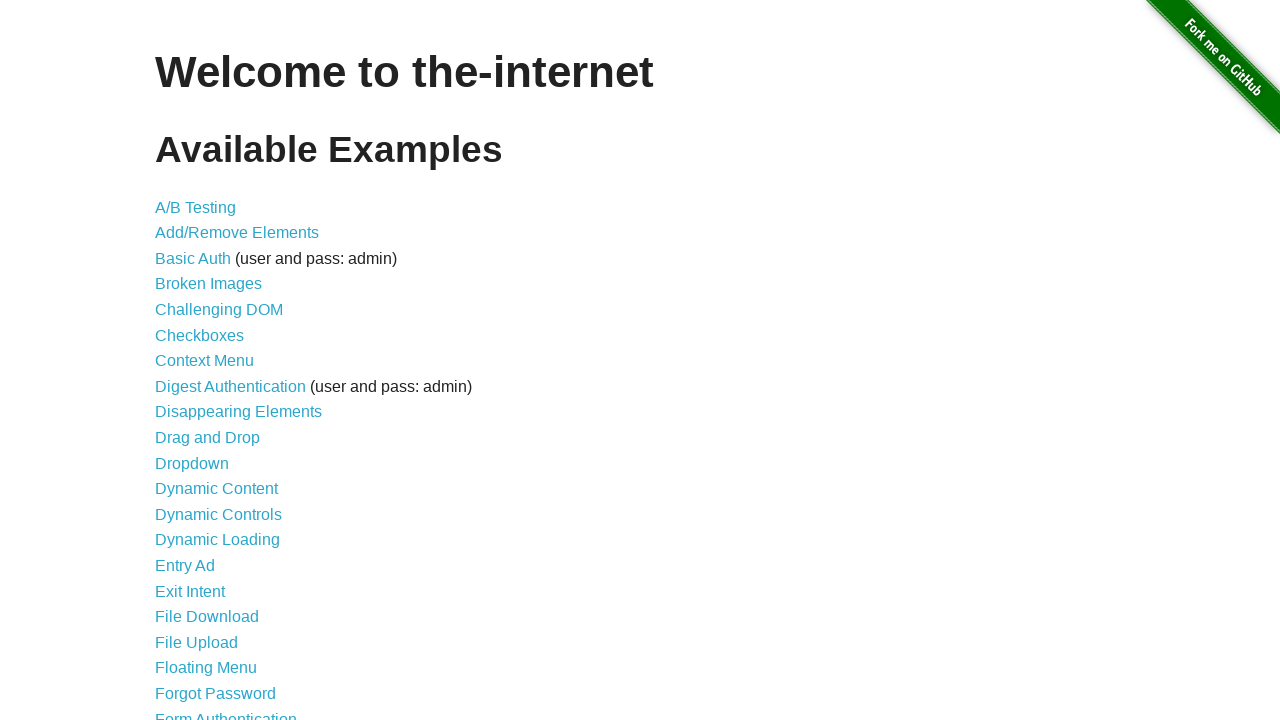

Clicked on Drag and Drop link at (208, 438) on #content li:nth-child(10) a
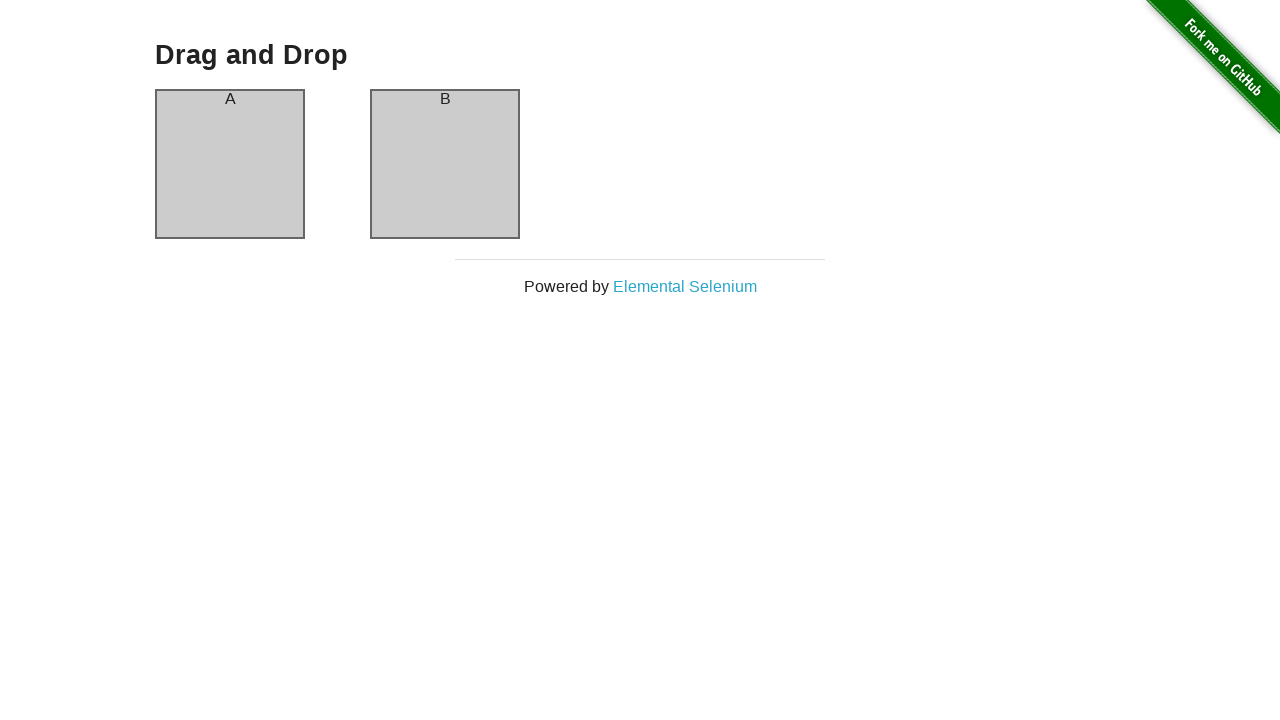

Drag and drop page loaded successfully
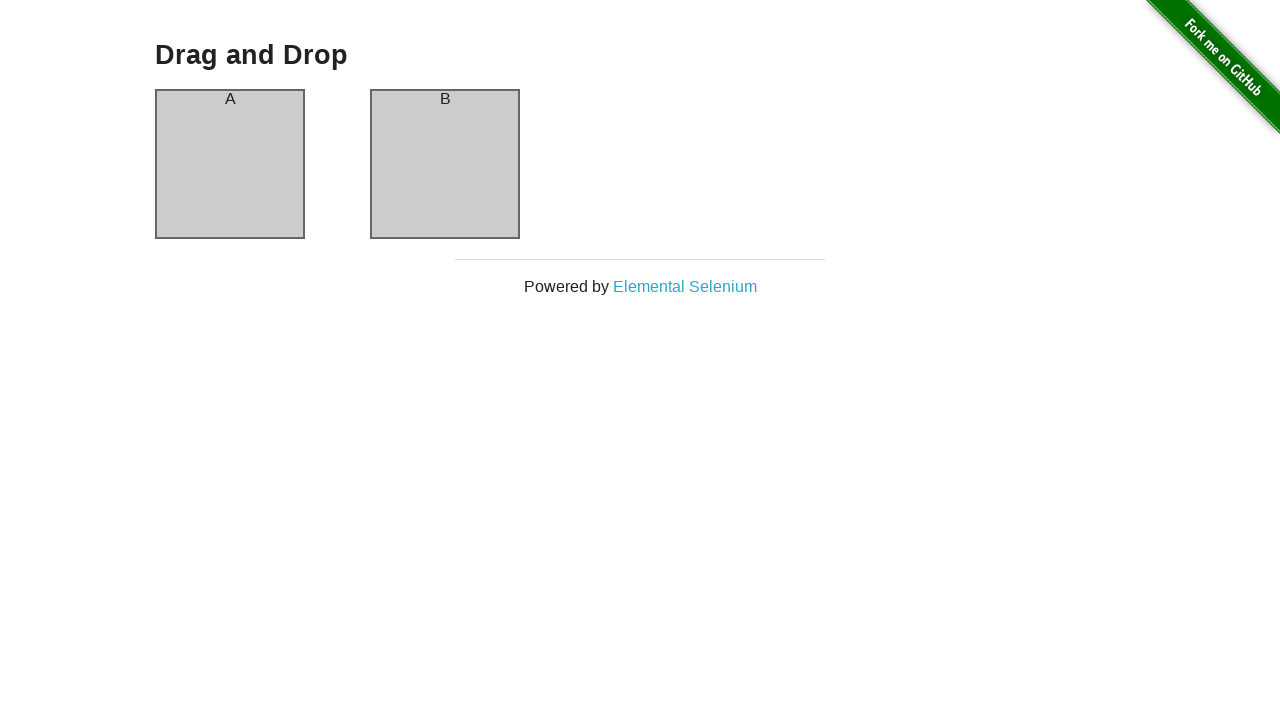

Verified column A contains text 'A'
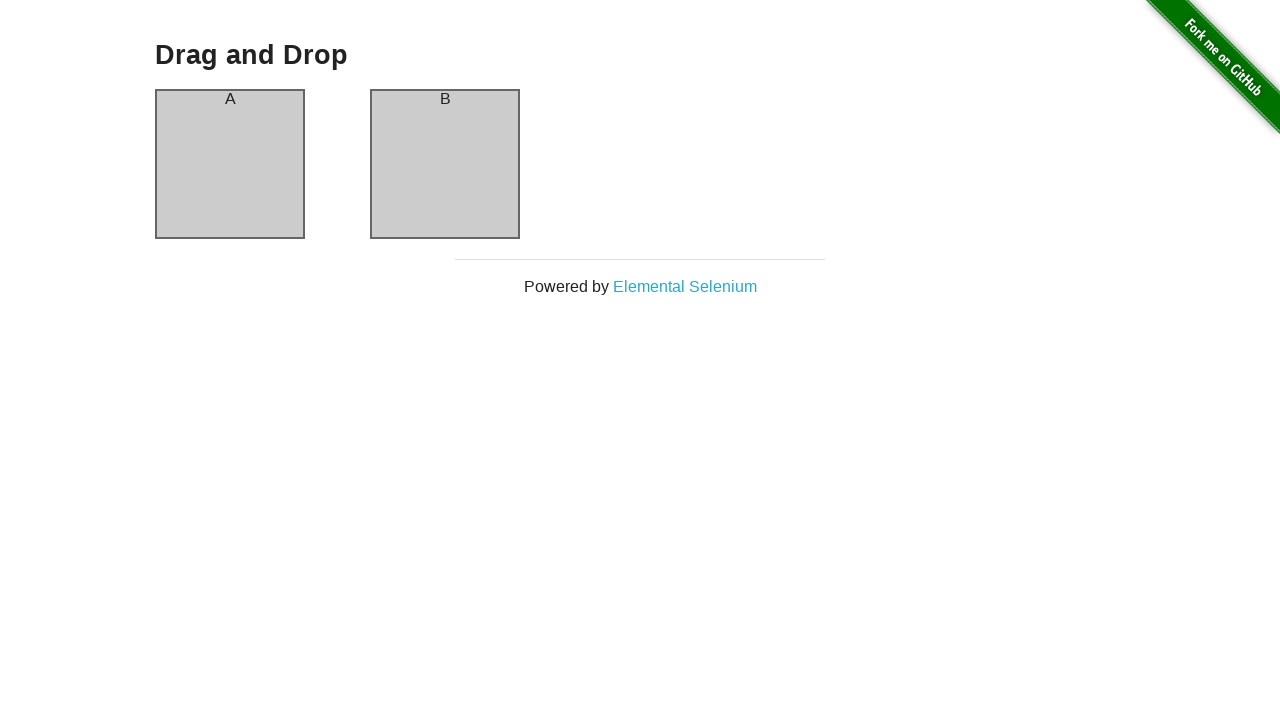

Dragged column A to column B at (445, 164)
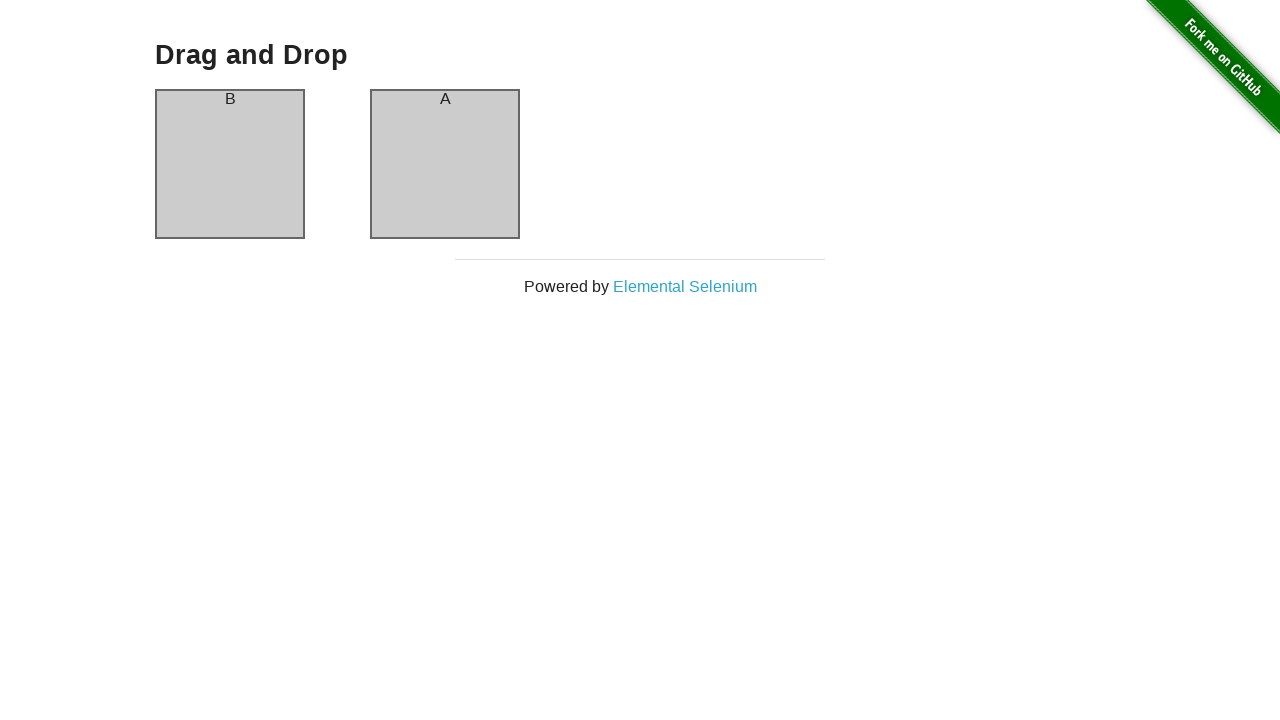

Verified elements have been swapped after drag and drop
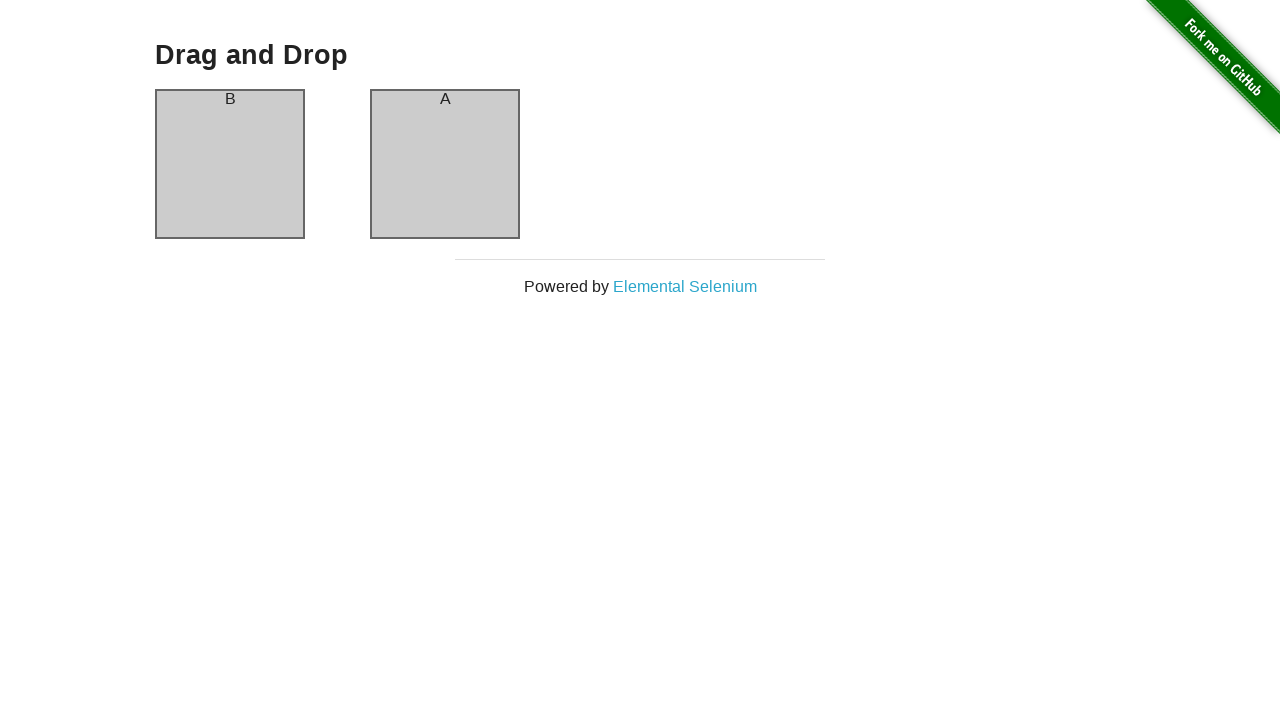

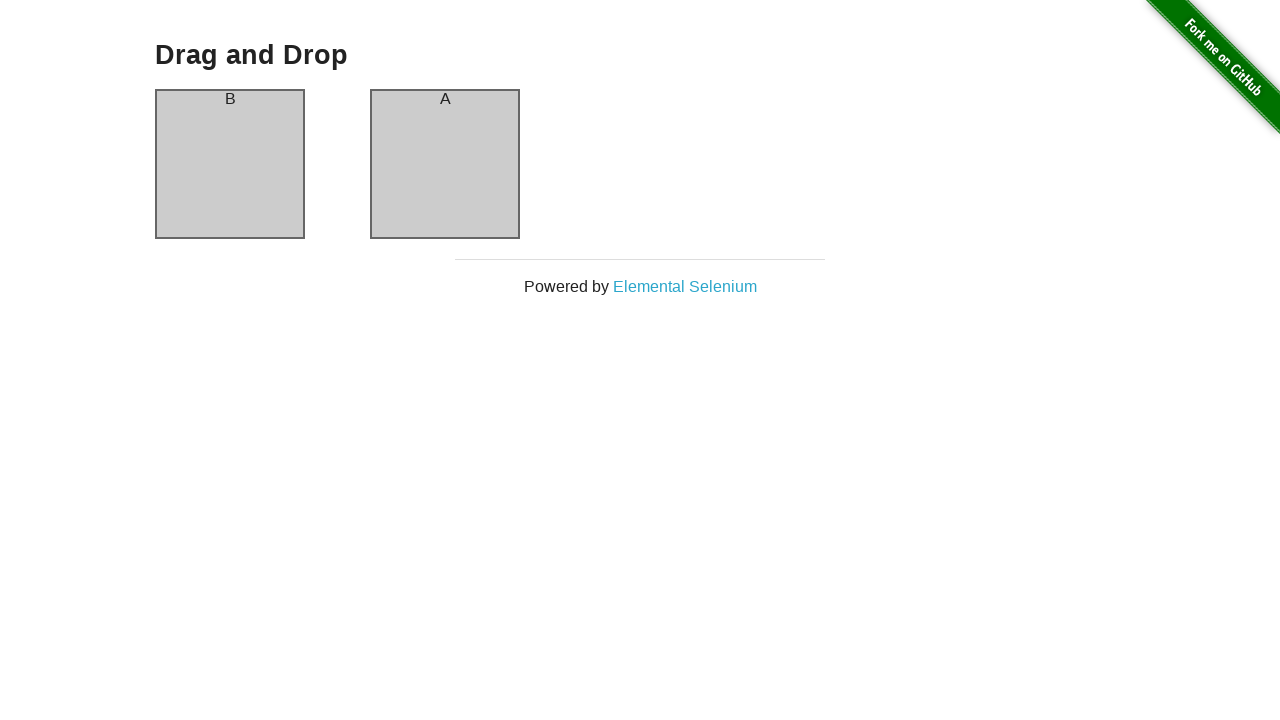